Tests that a todo item is removed when edited to an empty string

Starting URL: https://demo.playwright.dev/todomvc

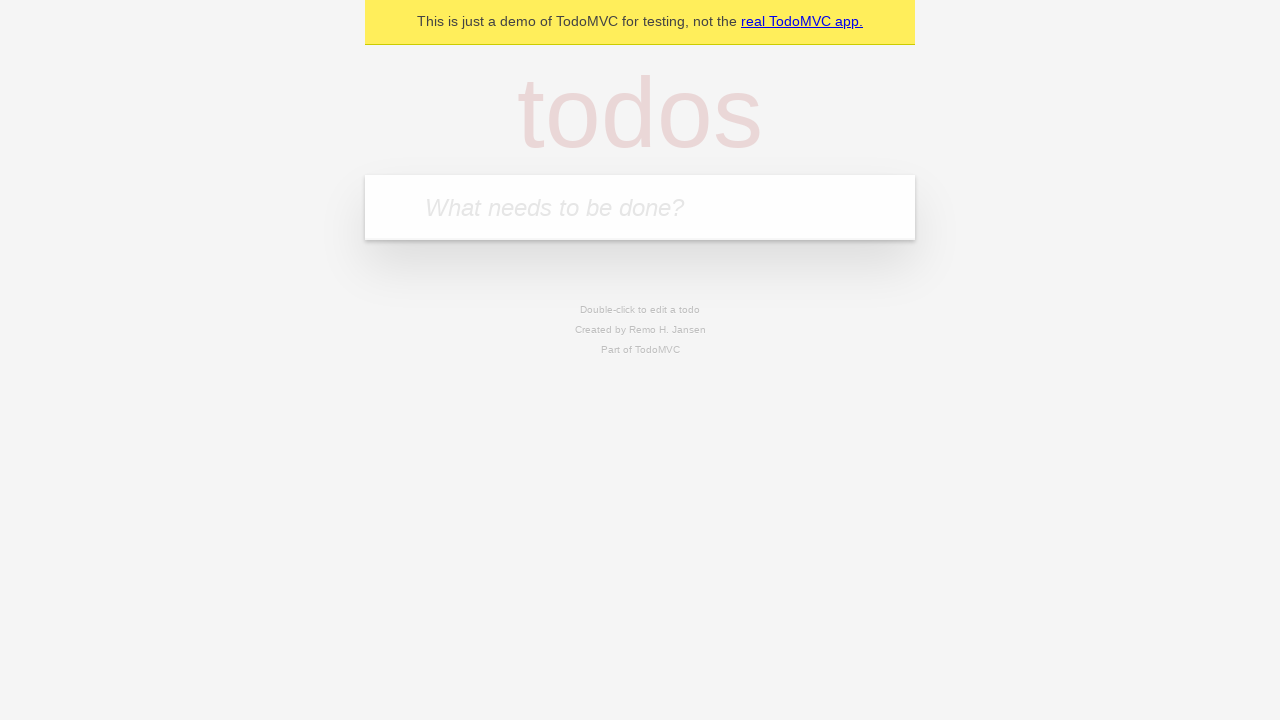

Filled input field with 'buy some cheese' on internal:attr=[placeholder="What needs to be done?"i]
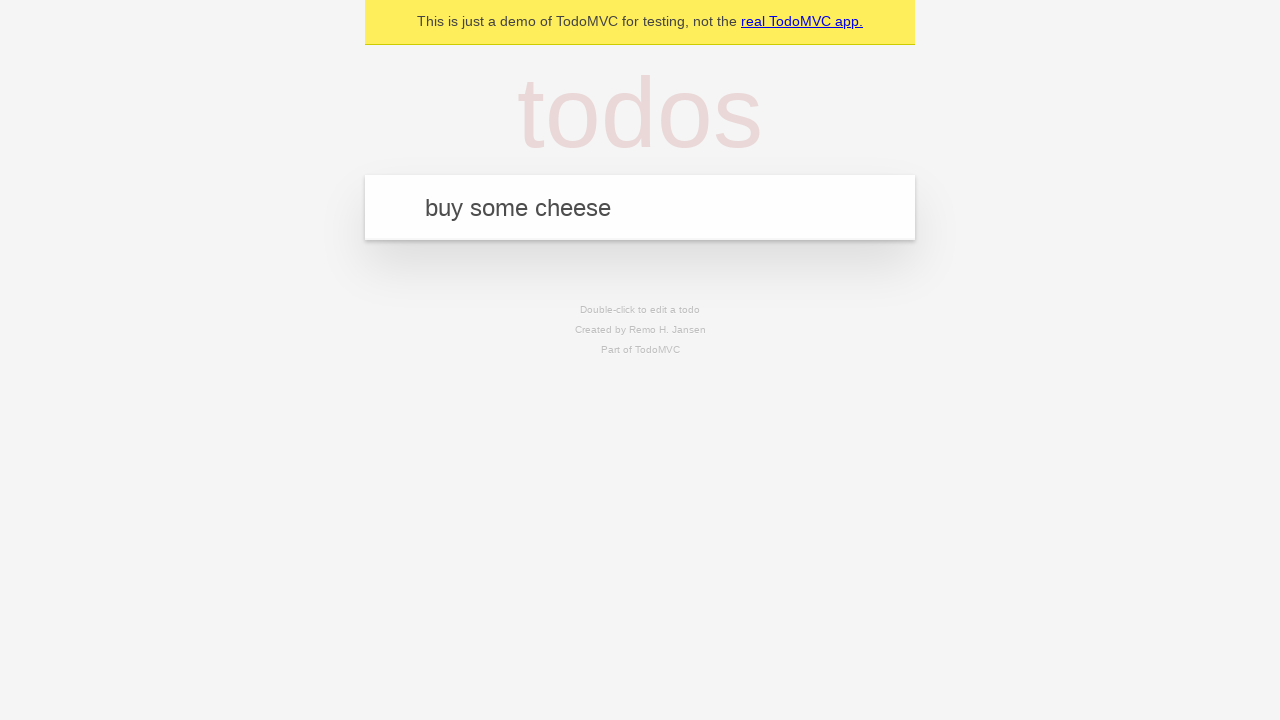

Pressed Enter to create first todo item on internal:attr=[placeholder="What needs to be done?"i]
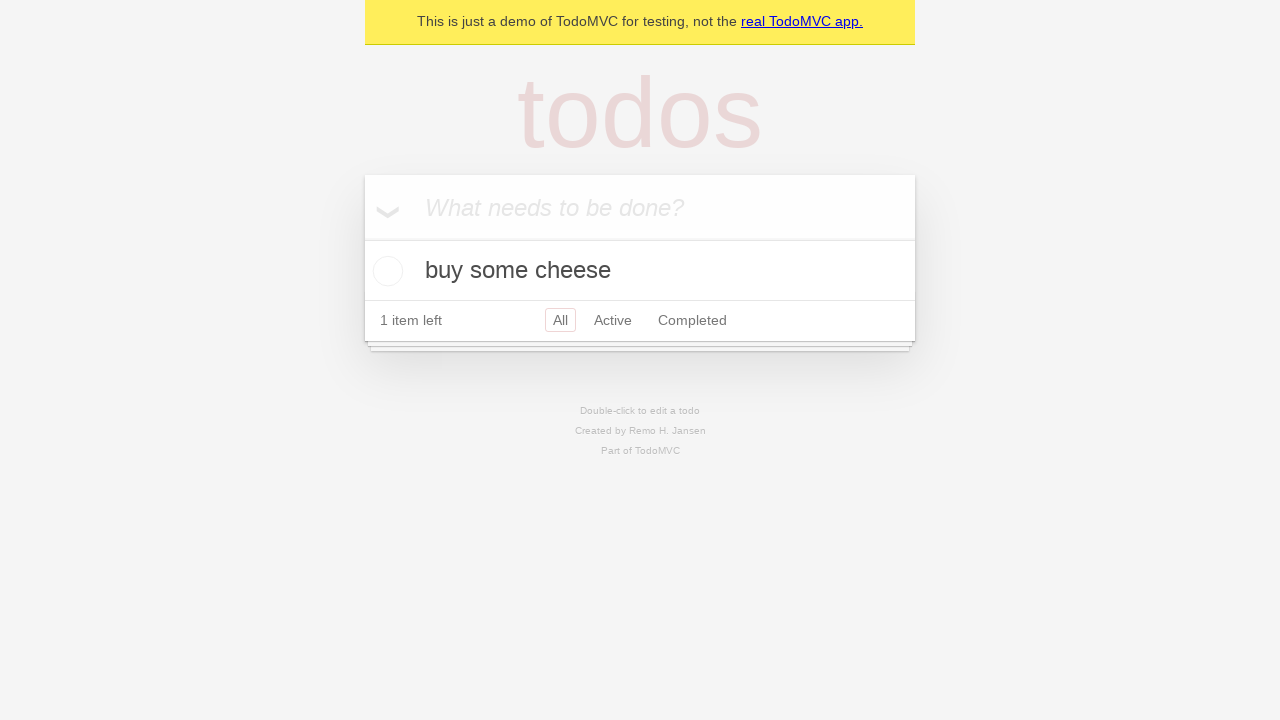

Filled input field with 'feed the cat' on internal:attr=[placeholder="What needs to be done?"i]
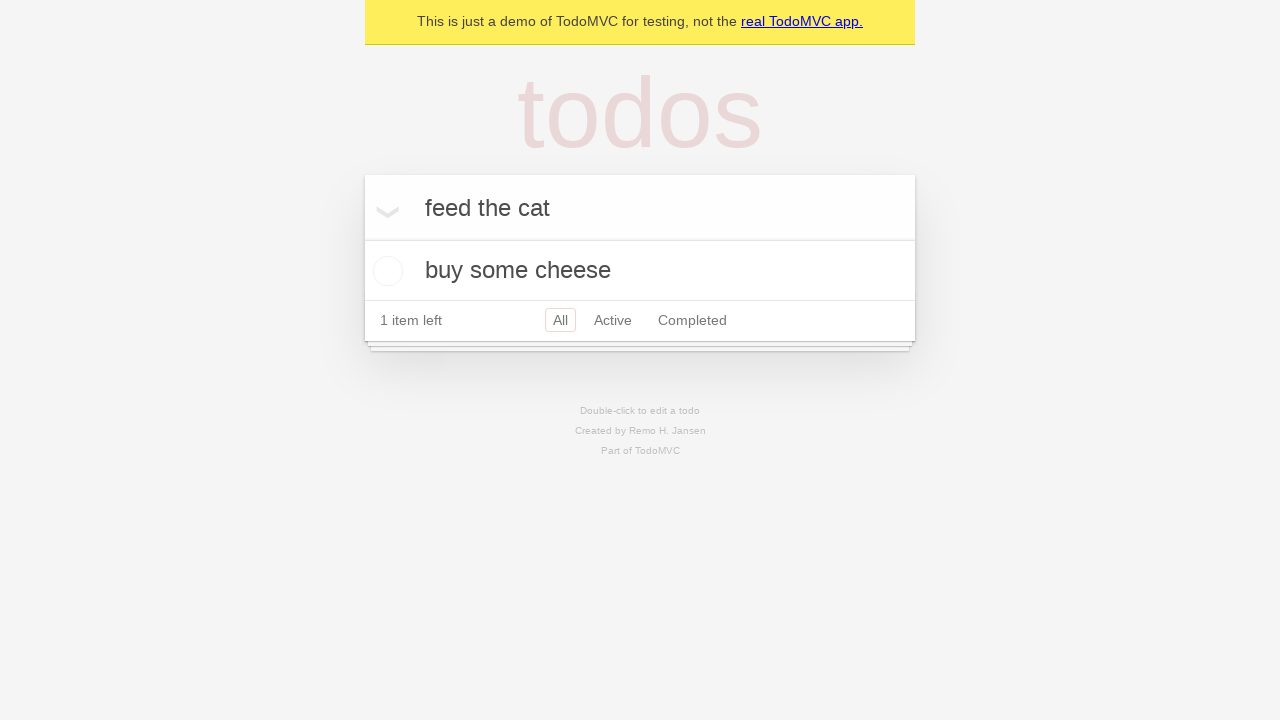

Pressed Enter to create second todo item on internal:attr=[placeholder="What needs to be done?"i]
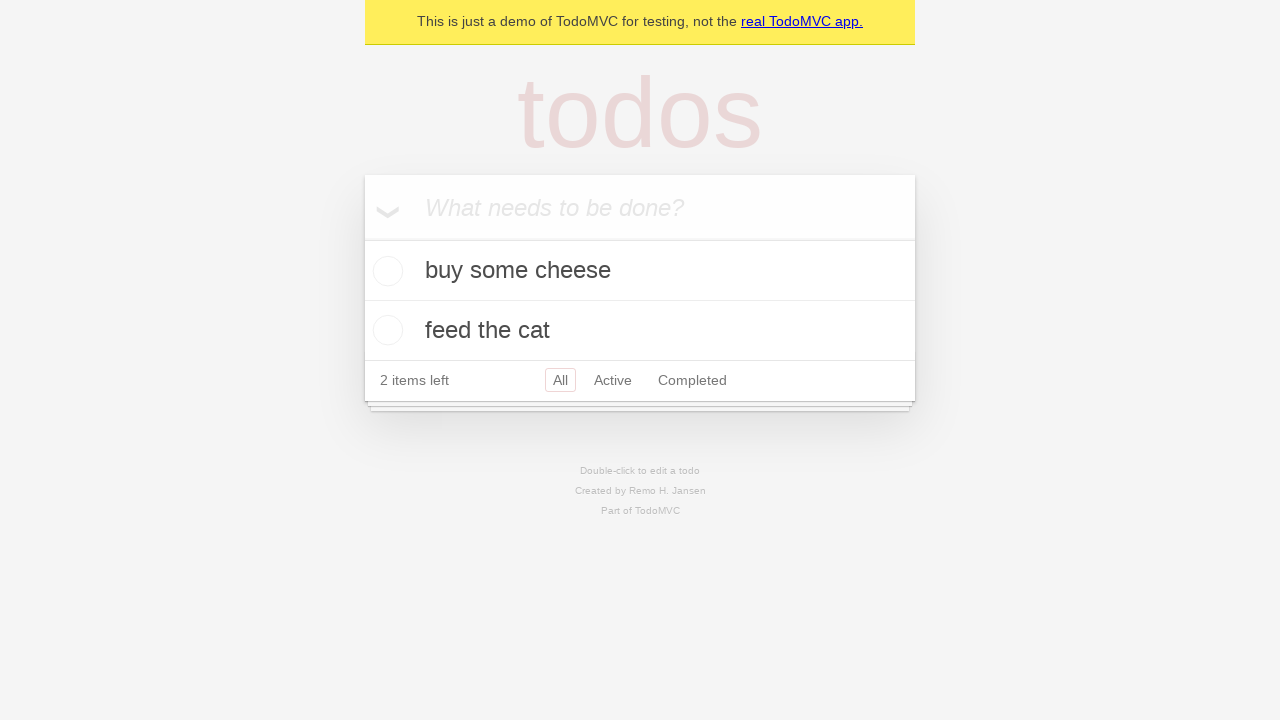

Filled input field with 'book a doctors appointment' on internal:attr=[placeholder="What needs to be done?"i]
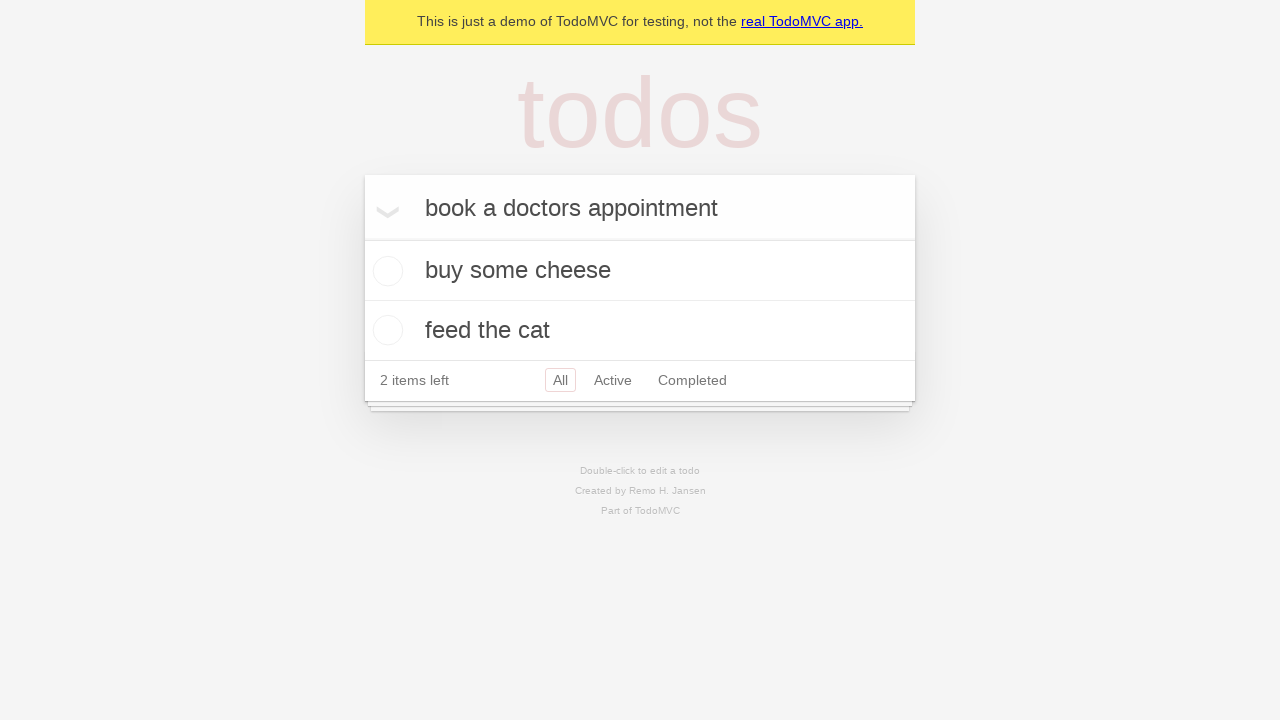

Pressed Enter to create third todo item on internal:attr=[placeholder="What needs to be done?"i]
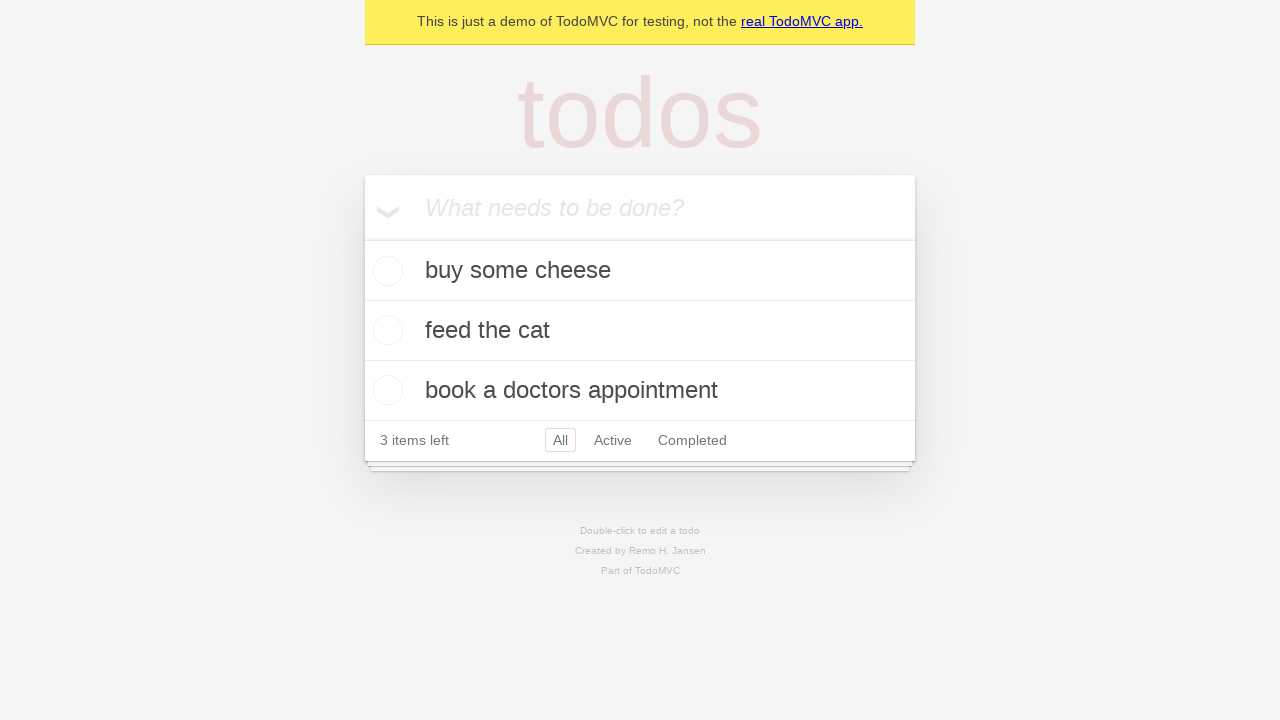

Double-clicked on second todo item to enter edit mode at (640, 331) on internal:testid=[data-testid="todo-item"s] >> nth=1
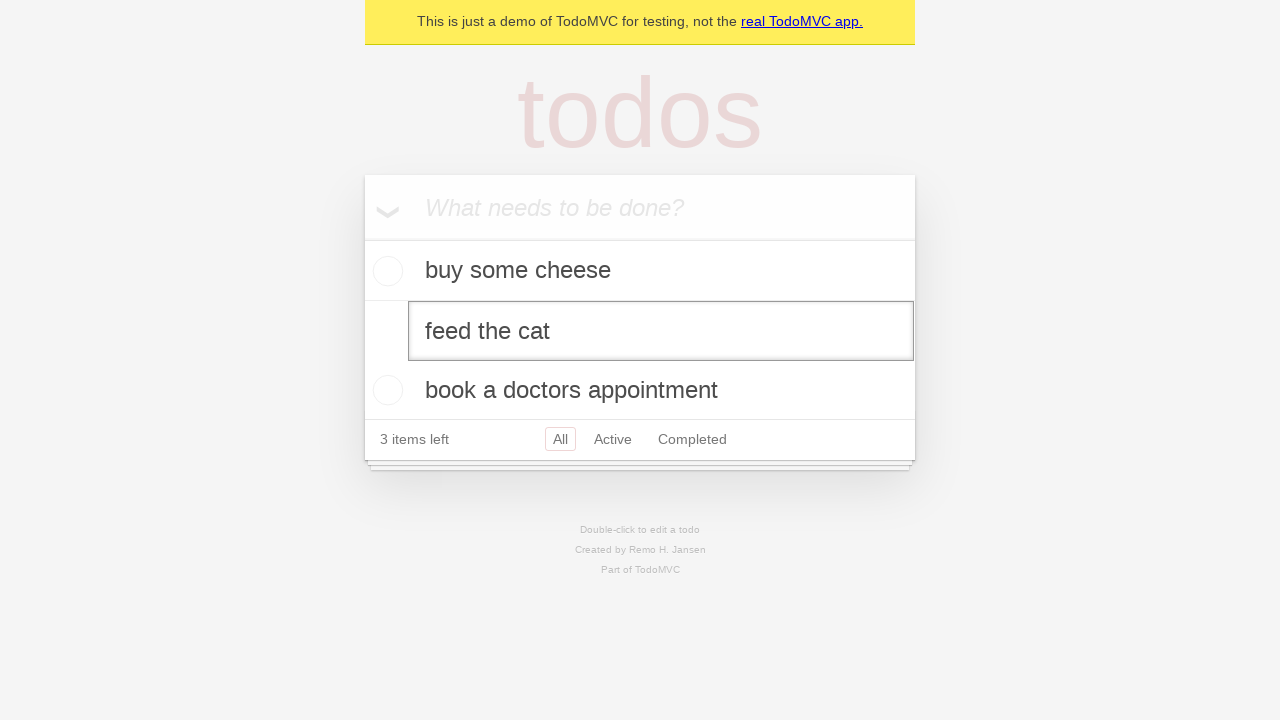

Cleared the edit field to empty string on internal:testid=[data-testid="todo-item"s] >> nth=1 >> internal:role=textbox[nam
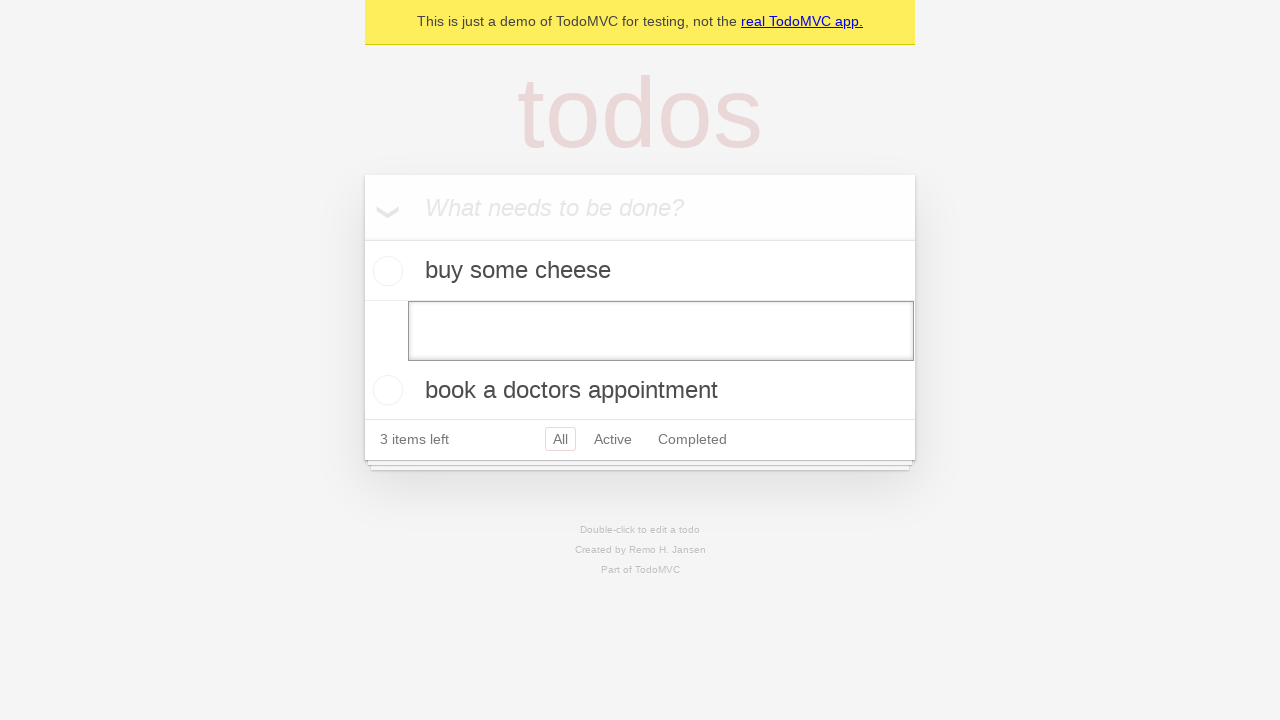

Pressed Enter to confirm edit with empty string on internal:testid=[data-testid="todo-item"s] >> nth=1 >> internal:role=textbox[nam
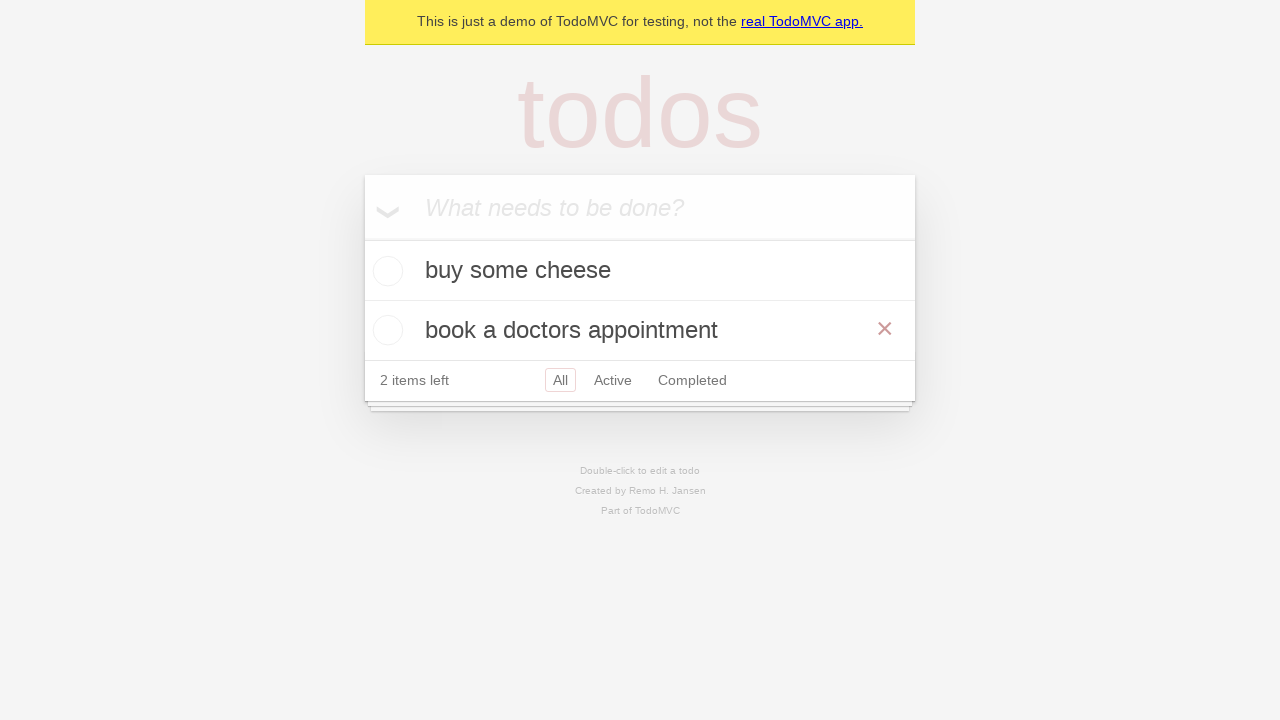

Waited for todo title elements to be present (item should be removed)
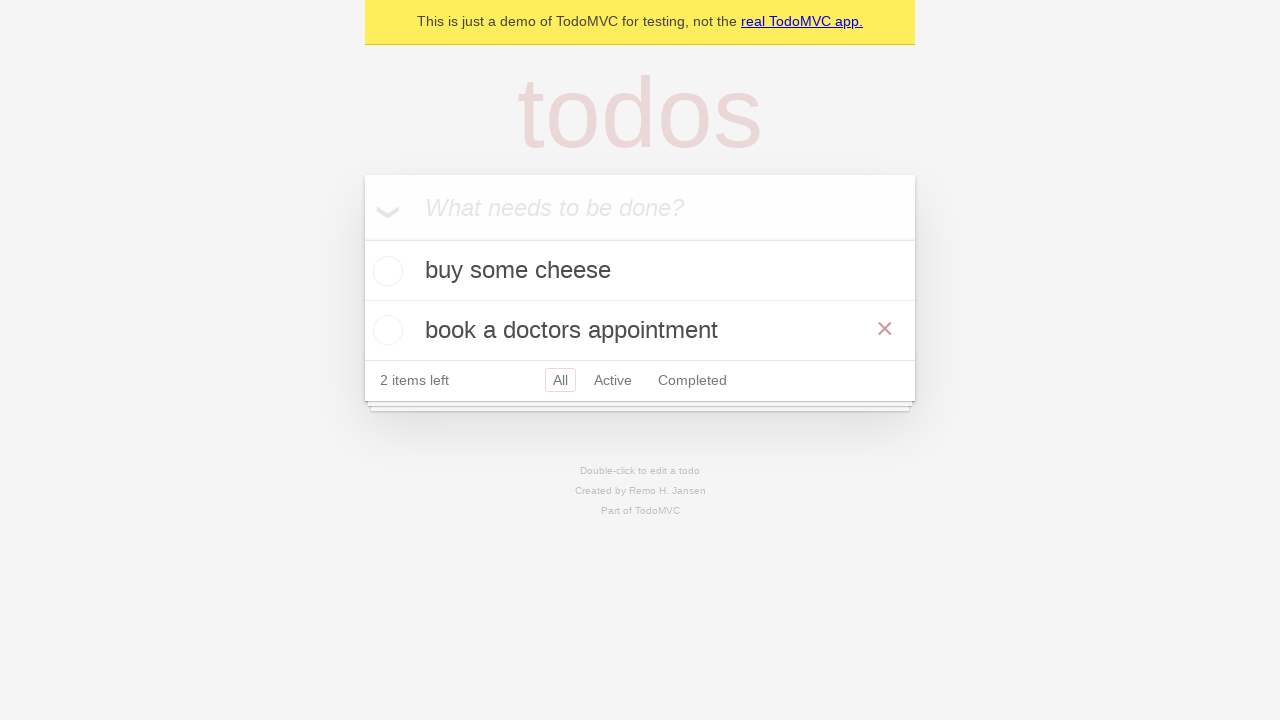

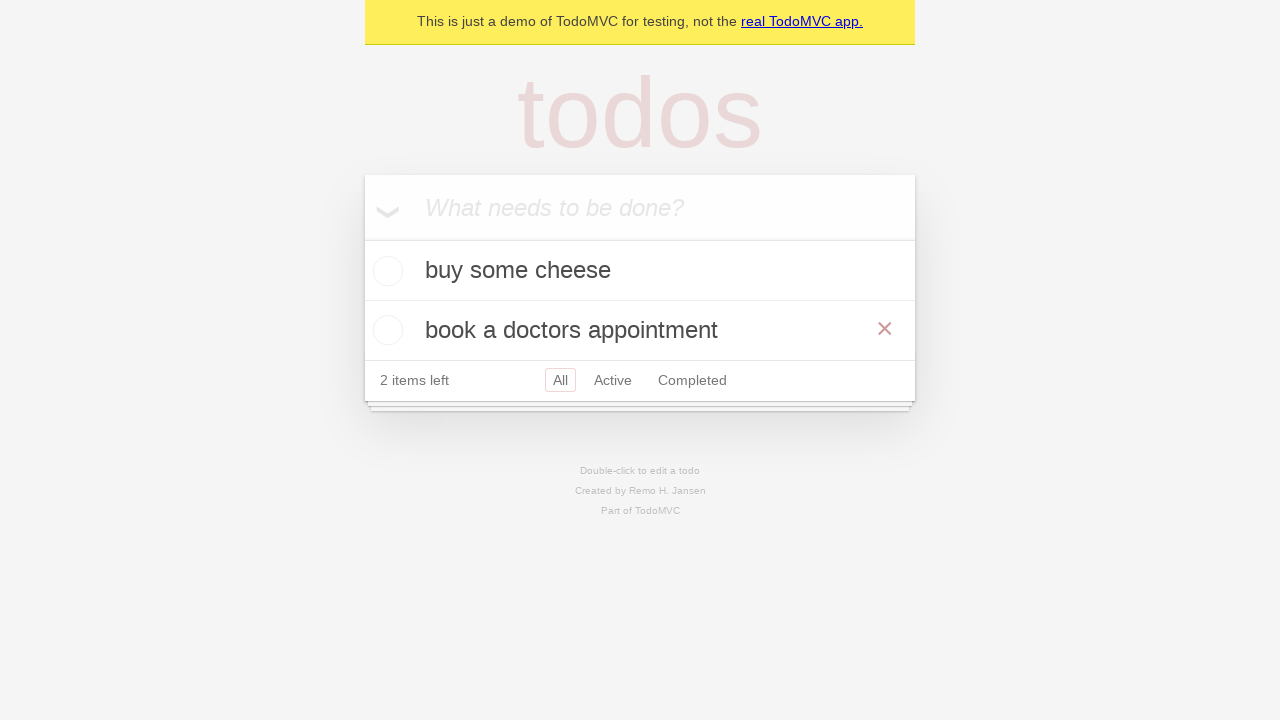